Tests that login fails with appropriate error message when password field is empty but username is provided

Starting URL: https://www.saucedemo.com

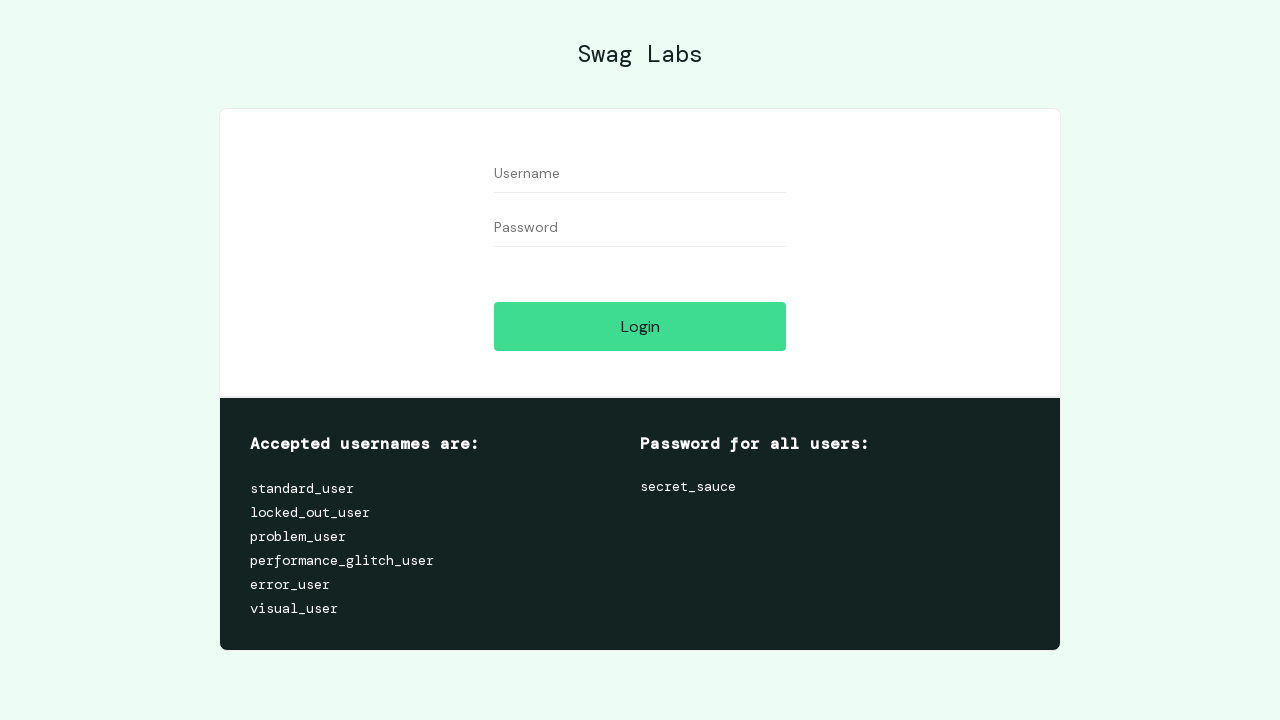

Filled username field with 'standard_user' on #user-name
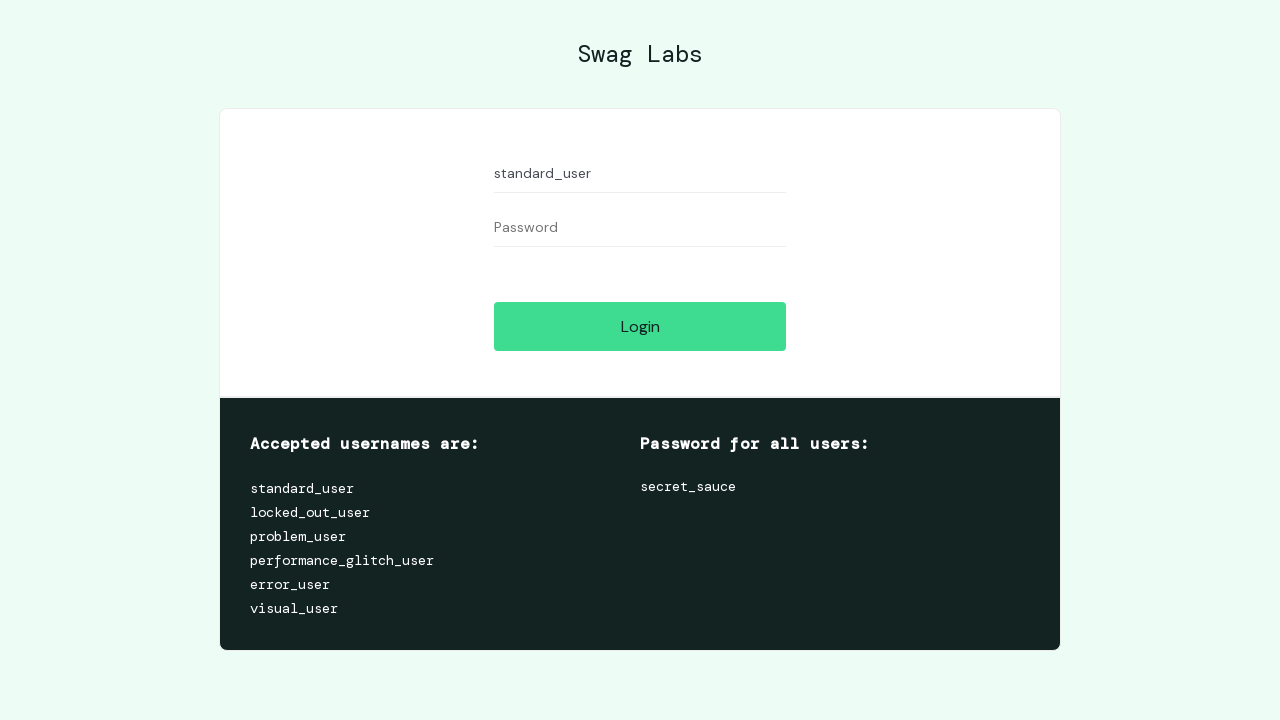

Clicked login button with empty password field at (640, 326) on #login-button
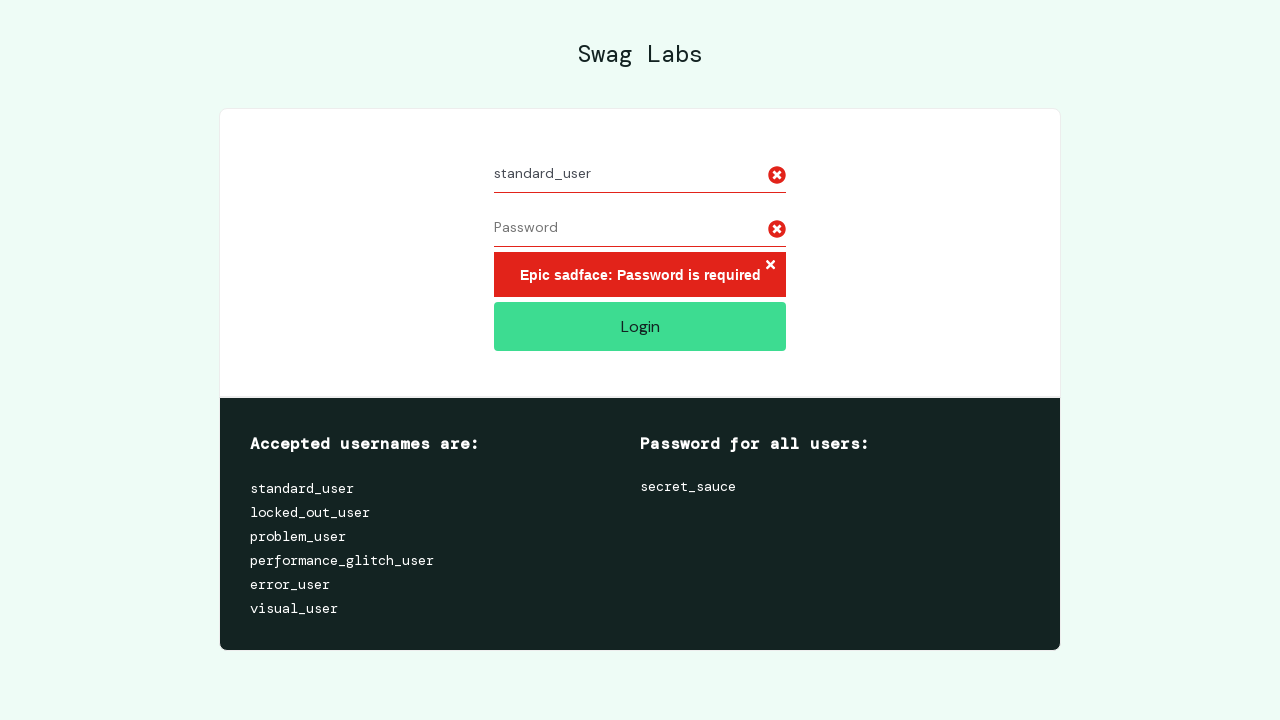

Waited for error message to appear
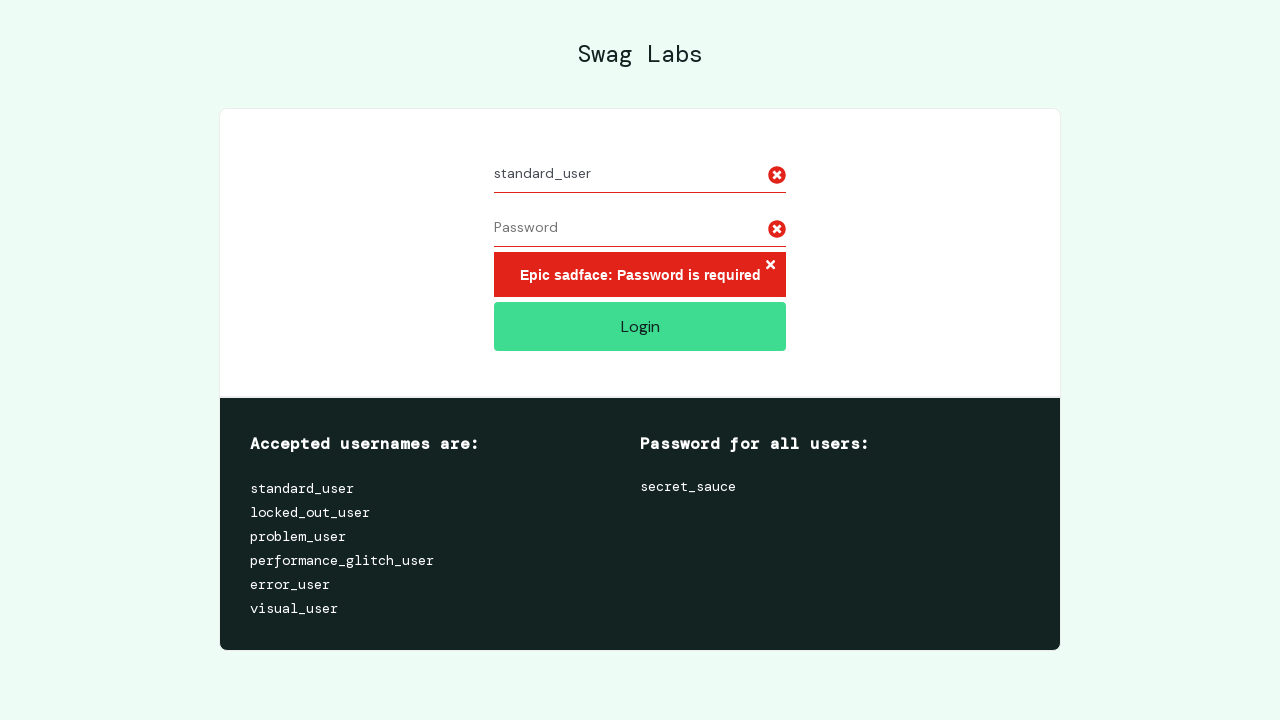

Verified error message displays 'Epic sadface: Password is required'
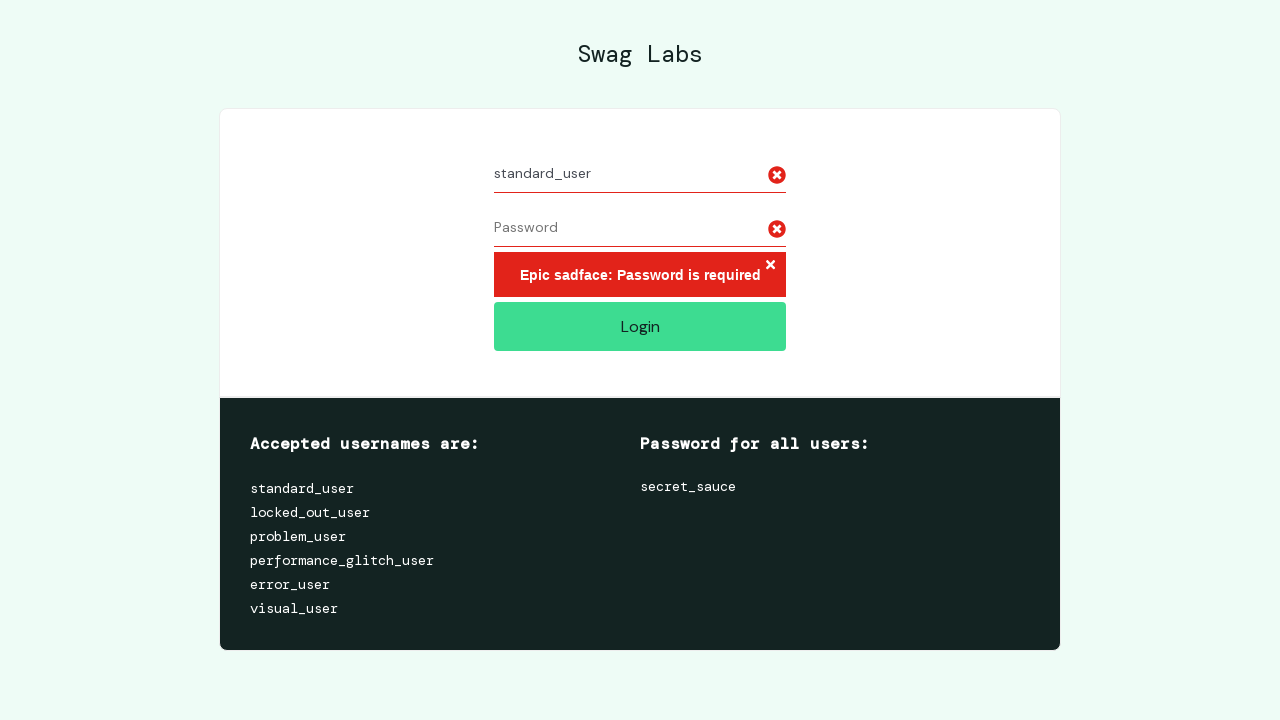

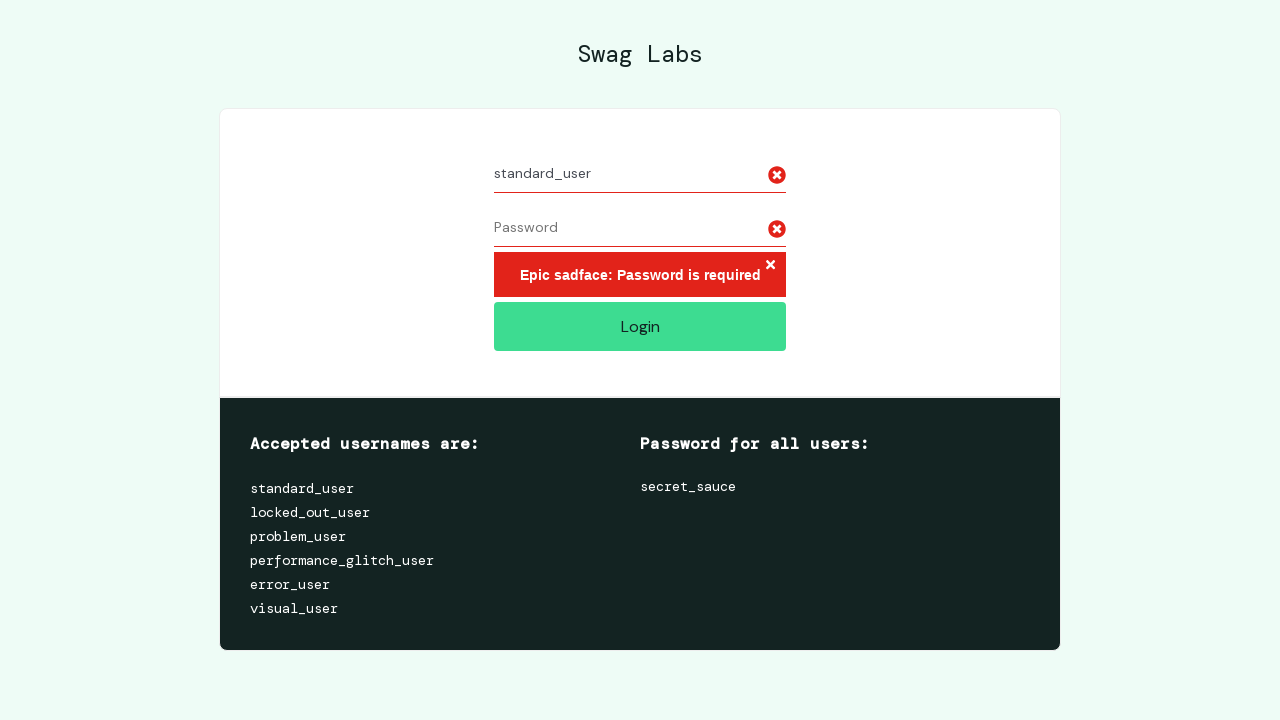